Tests a button click on an accessibility demo page, handles an alert popup, fills in a form input field, and verifies the form is editable.

Starting URL: http://mdn.github.io/learning-area/tools-testing/cross-browser-testing/accessibility/native-keyboard-accessibility.html

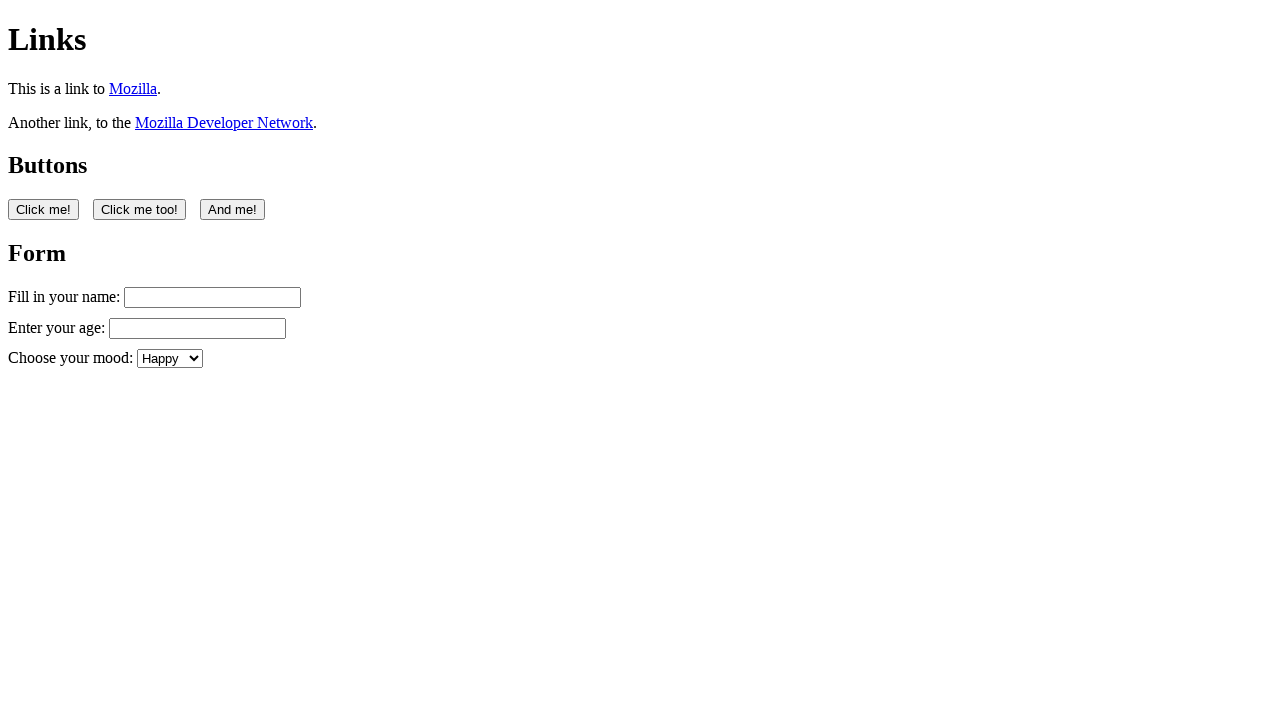

Clicked the first button on accessibility demo page at (44, 209) on button:nth-of-type(1)
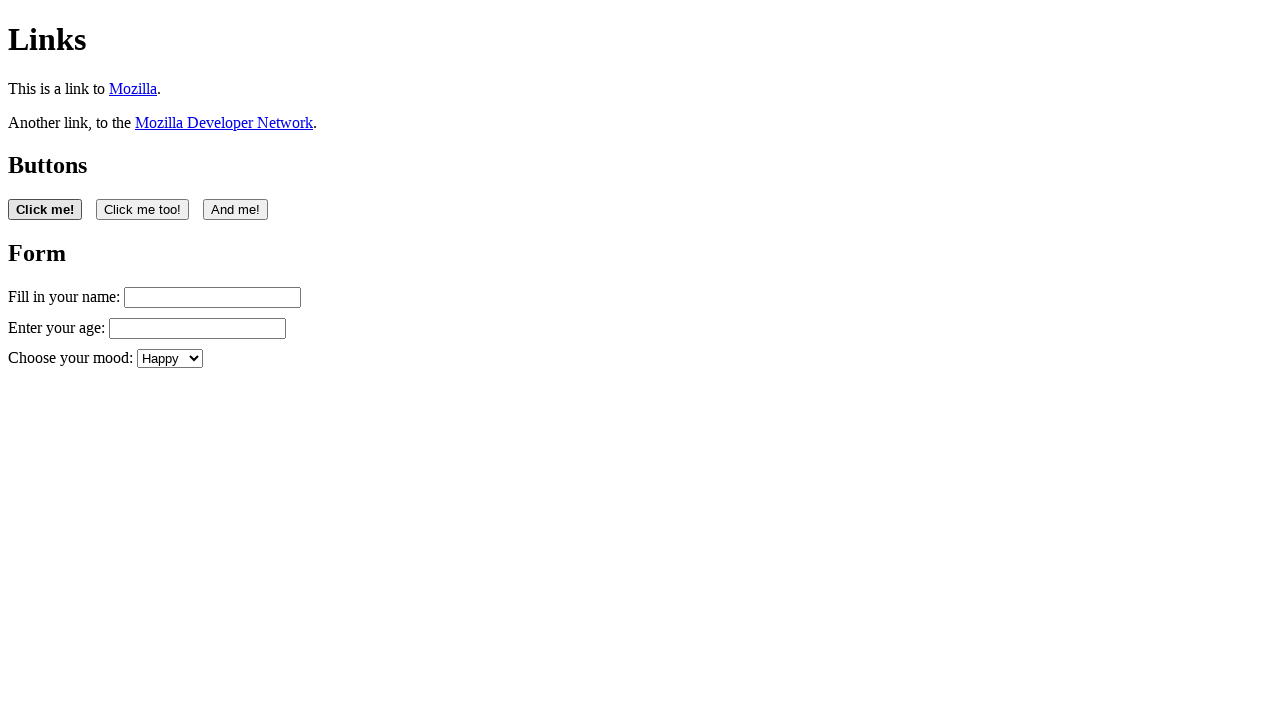

Set up alert dialog handler to accept popups
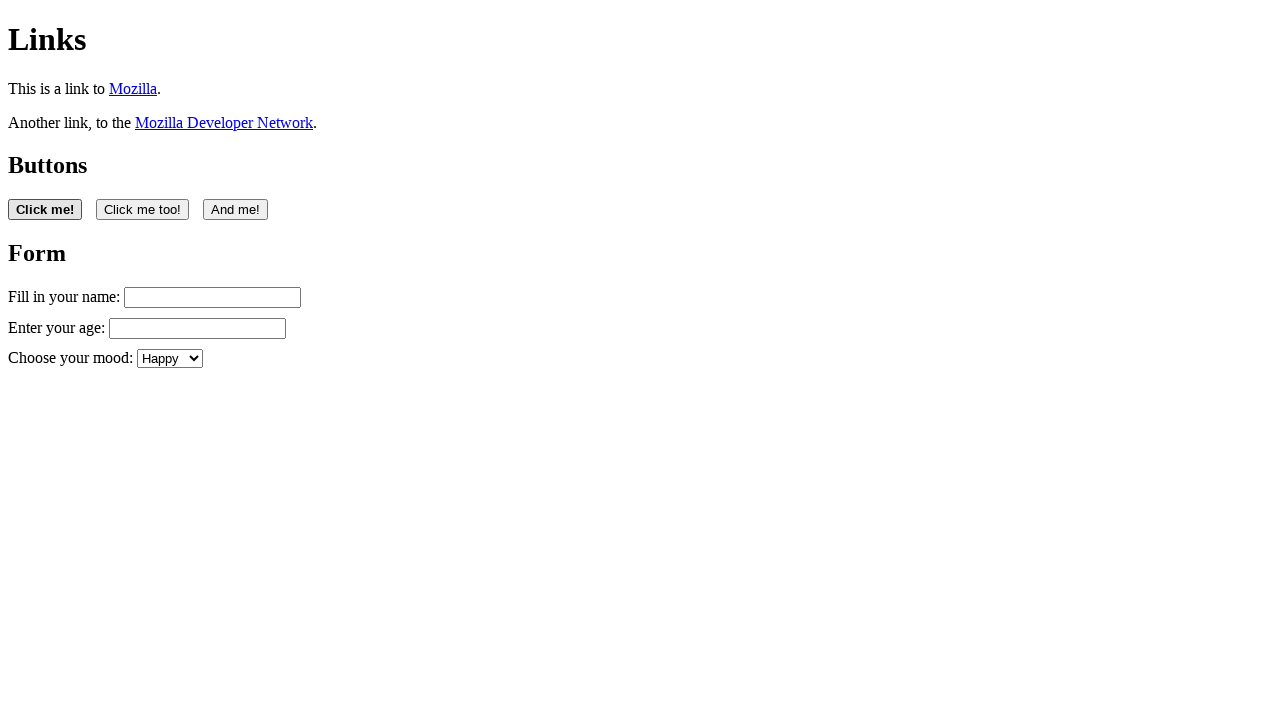

Filled form input field with 'Filling in my form' on #name
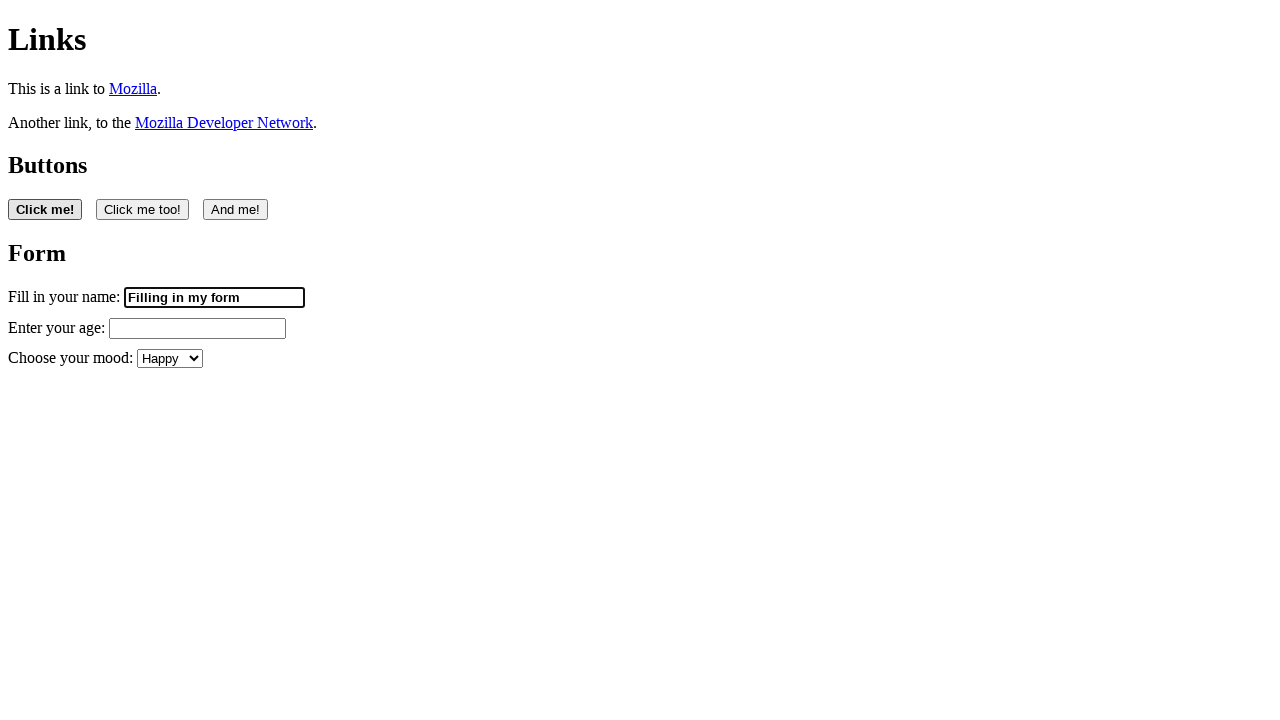

Retrieved value from name input field
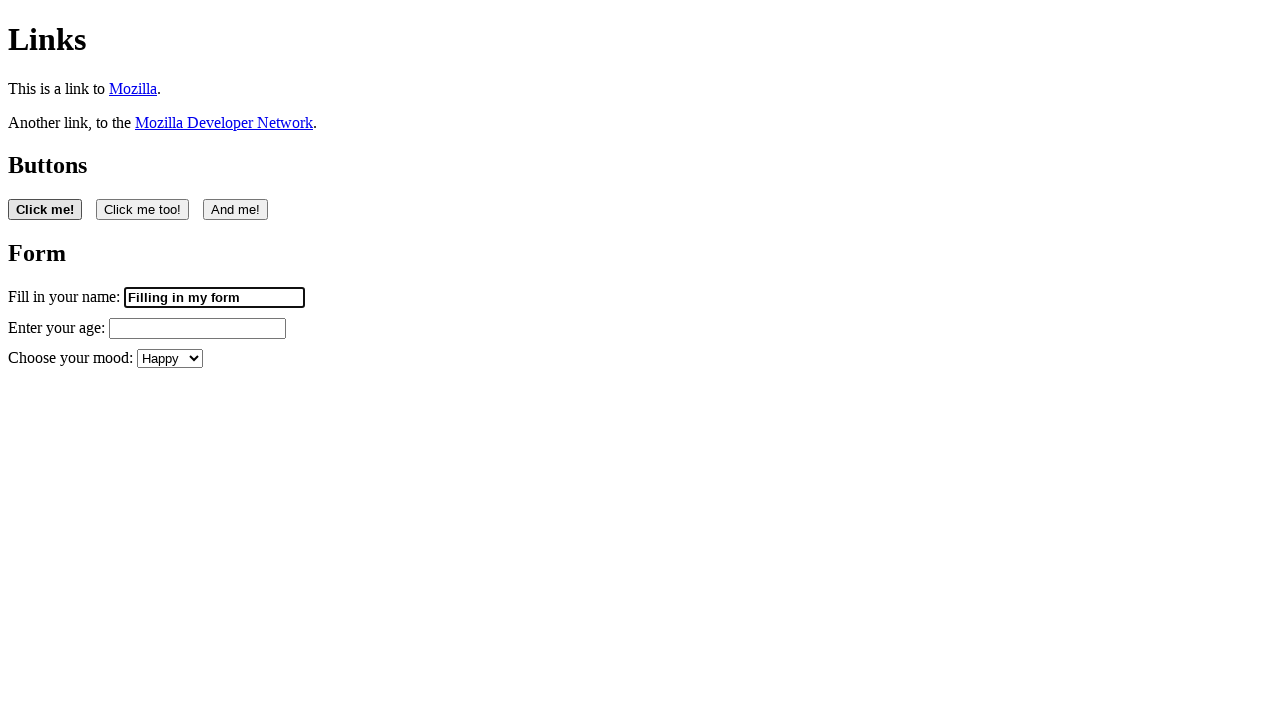

Verified form input is editable with non-empty value
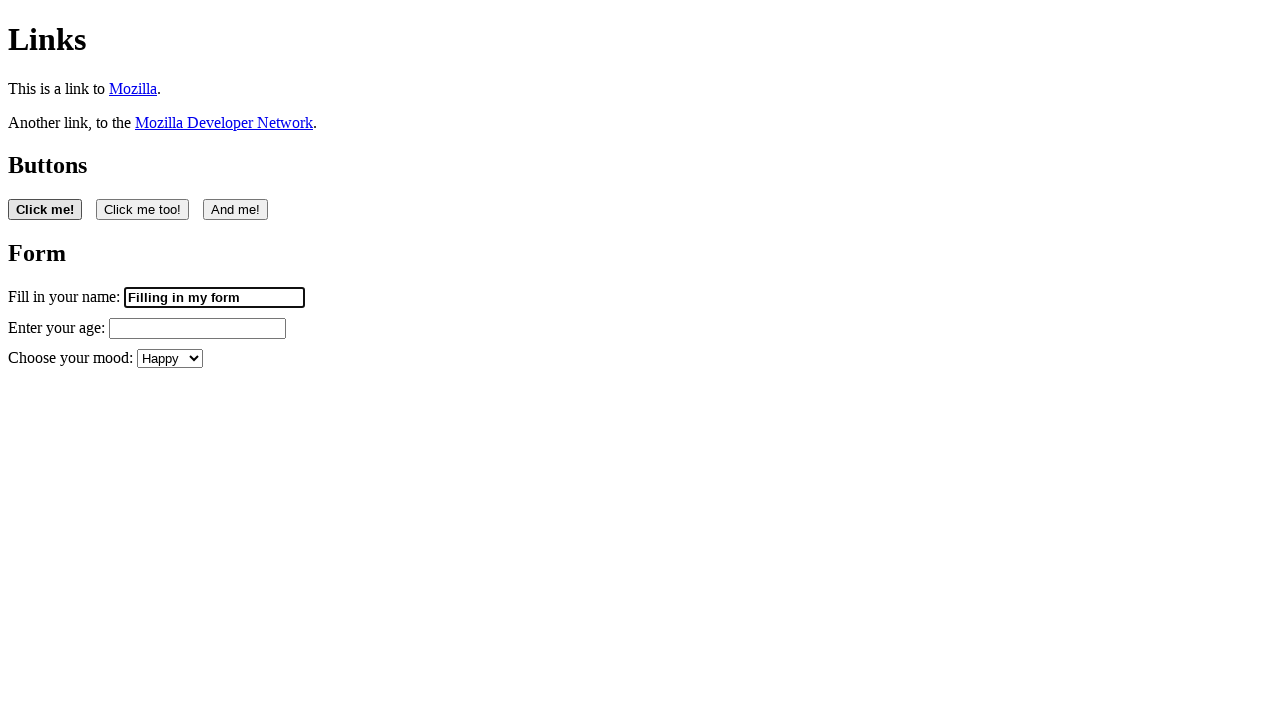

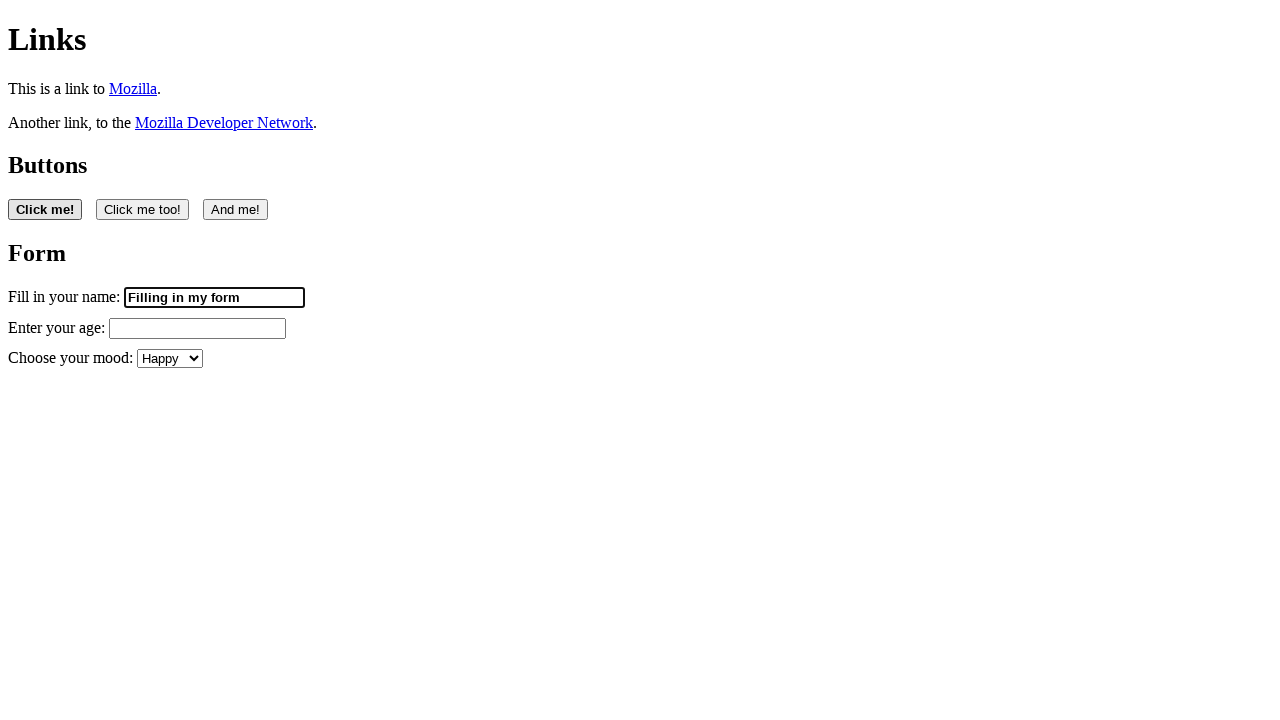